Tests a form with dynamic attributes by filling in full name, email, event date, and additional details fields, then submitting the form and waiting for a success confirmation message.

Starting URL: https://training-support.net/webelements/dynamic-attributes

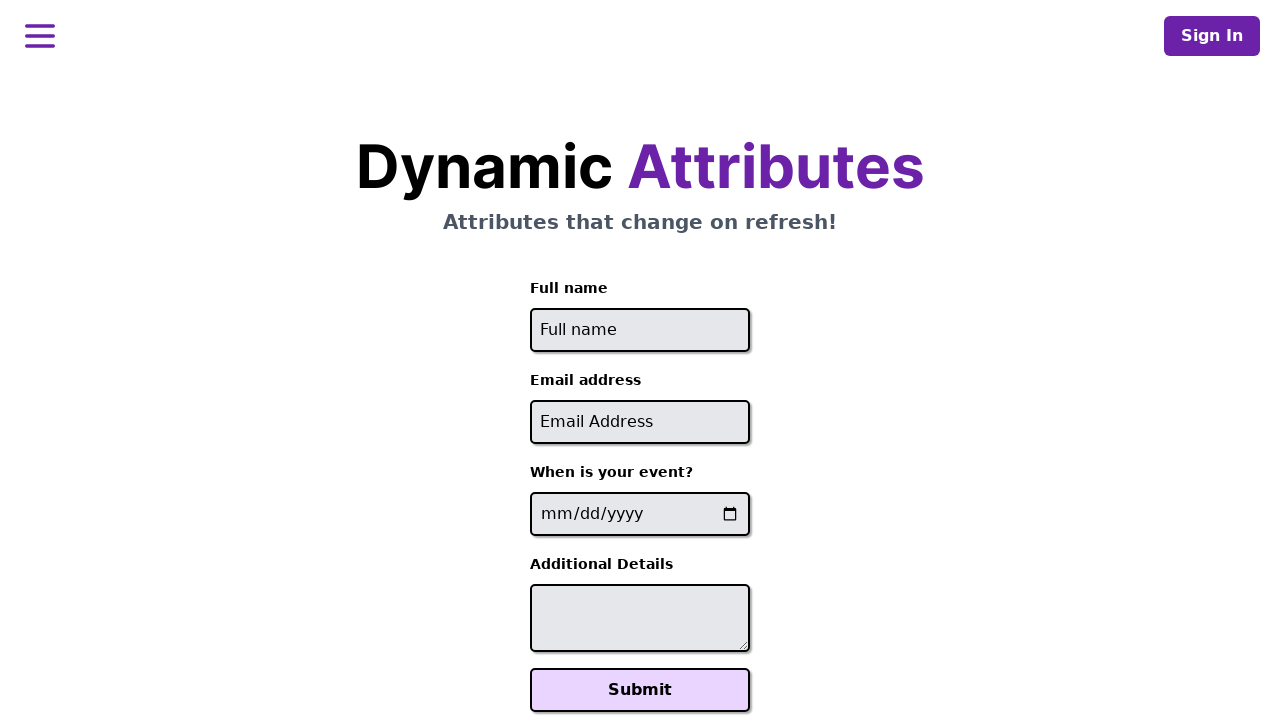

Filled full name field with 'Raiden Shogun' on //input[starts-with(@id, 'full-name')]
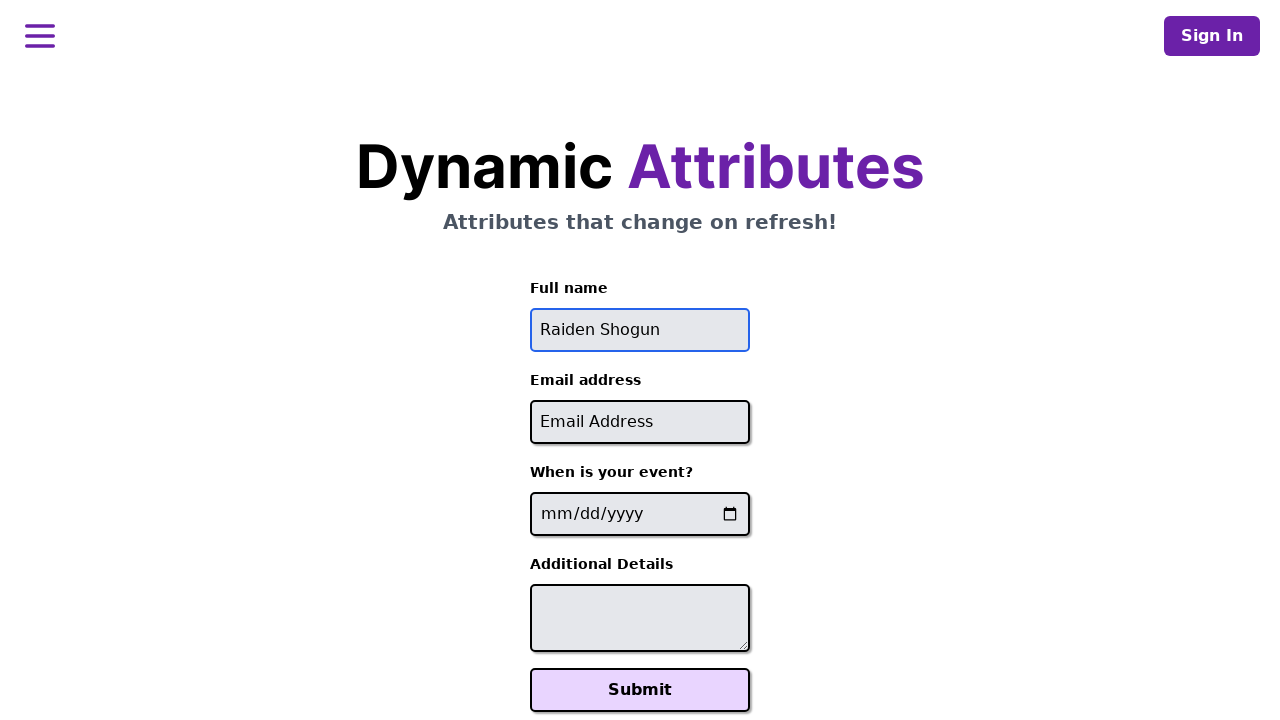

Filled email field with 'raiden@electromail.com' on //input[contains(@id, '-email')]
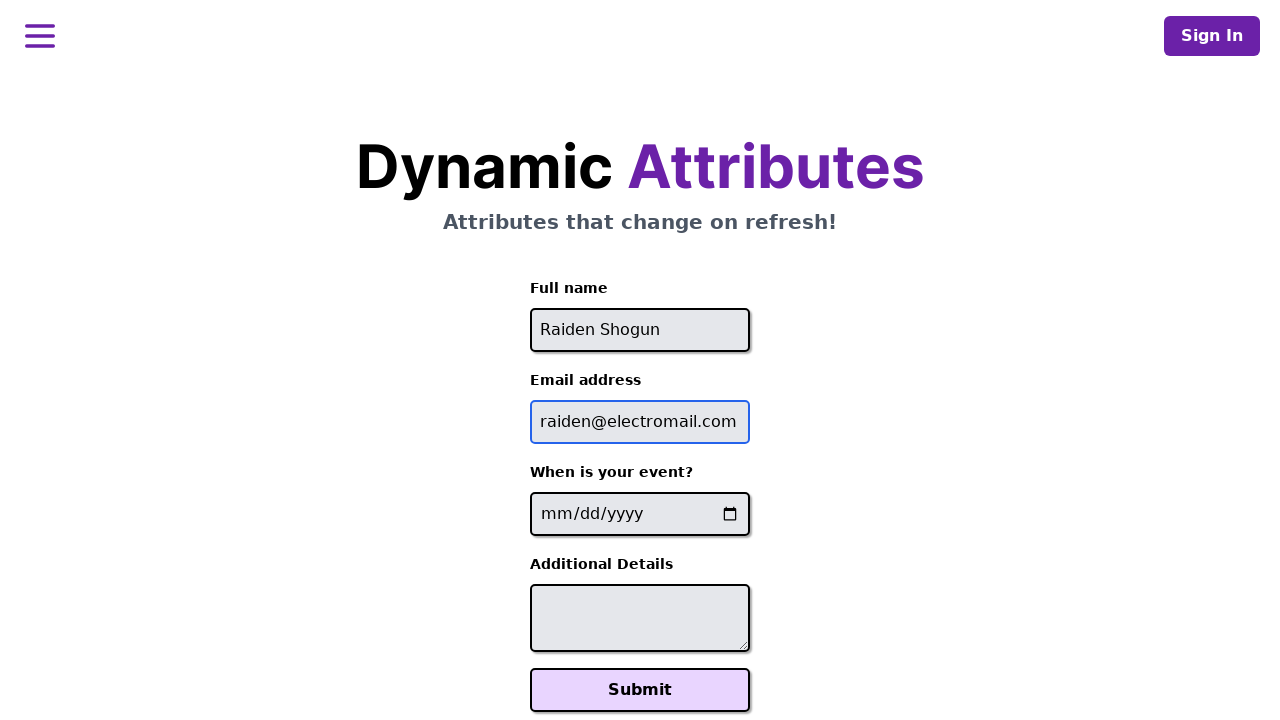

Filled event date field with '2025-06-26' on //input[contains(@name, '-event-date-')]
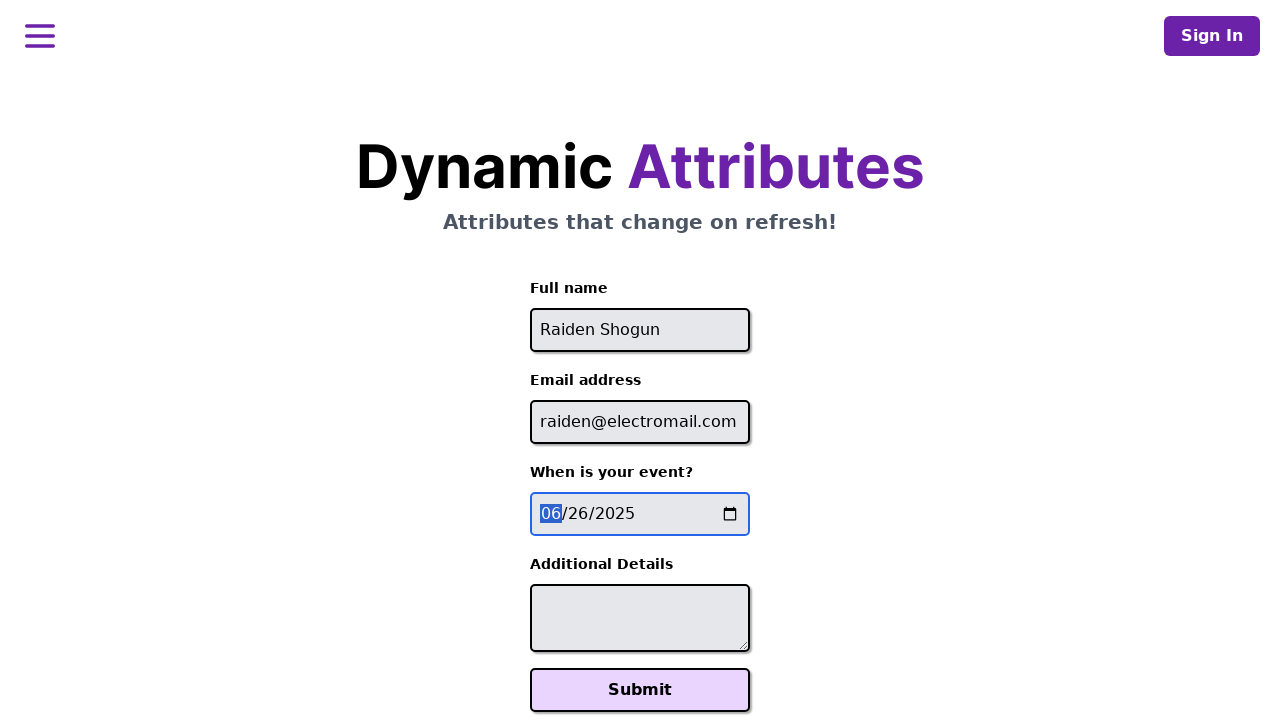

Filled additional details textarea with 'It will be electric!' on //textarea[contains(@id, '-additional-details-')]
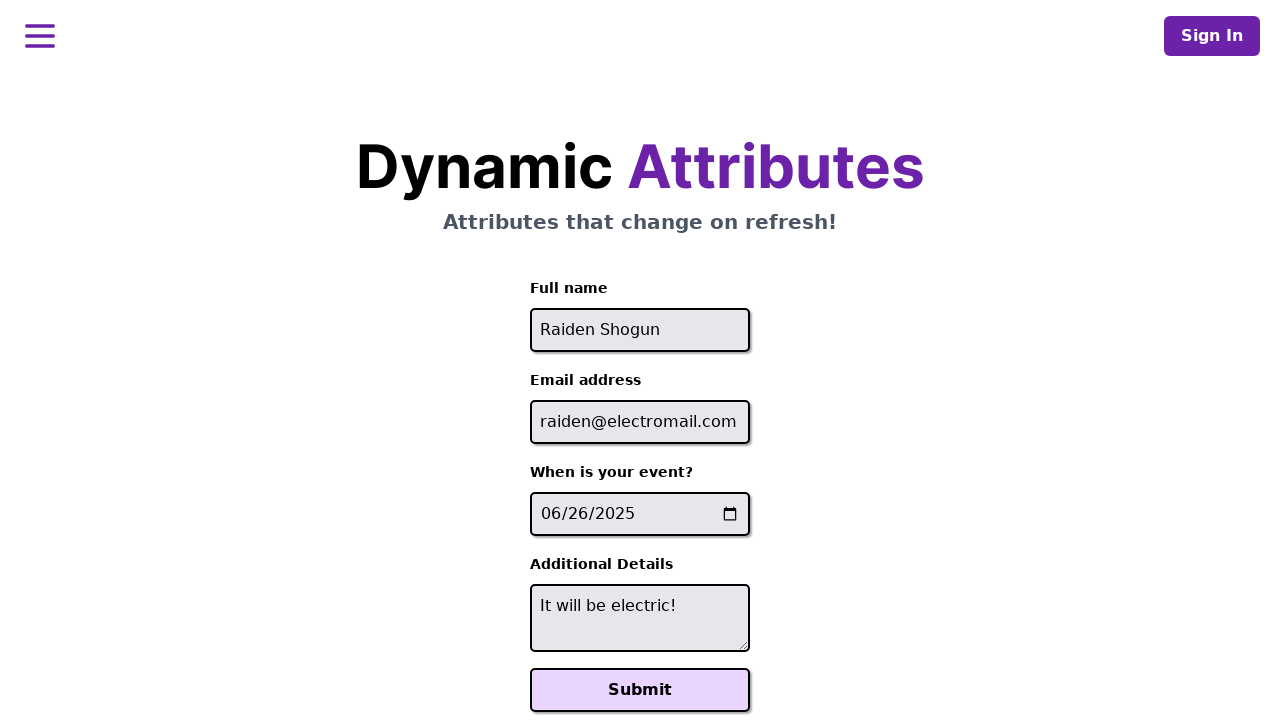

Clicked Submit button to submit the form at (640, 690) on xpath=//button[text()='Submit']
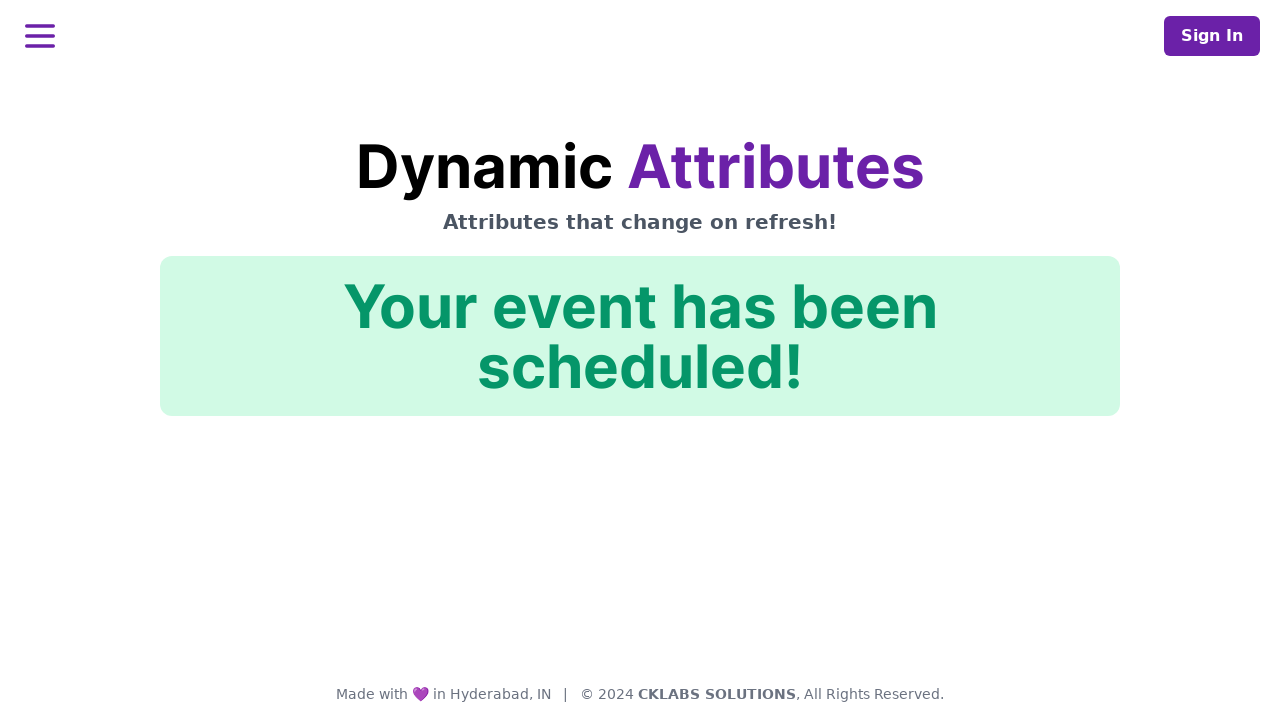

Success confirmation message appeared
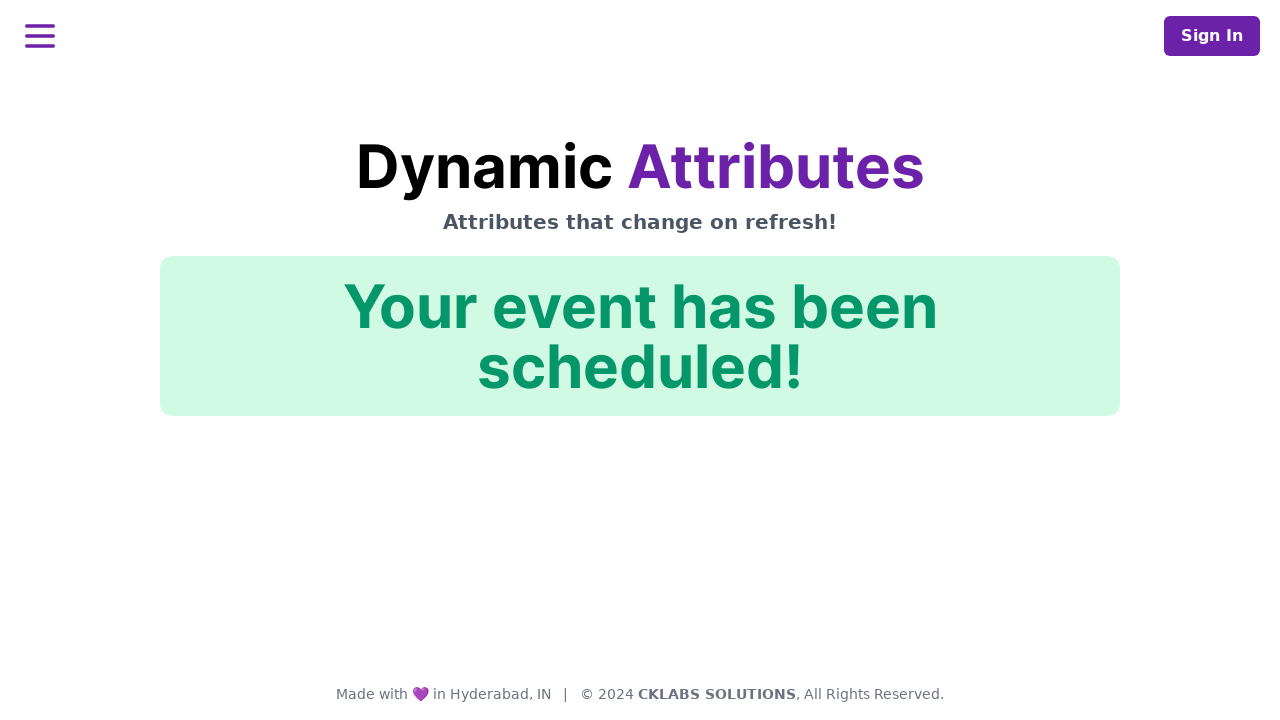

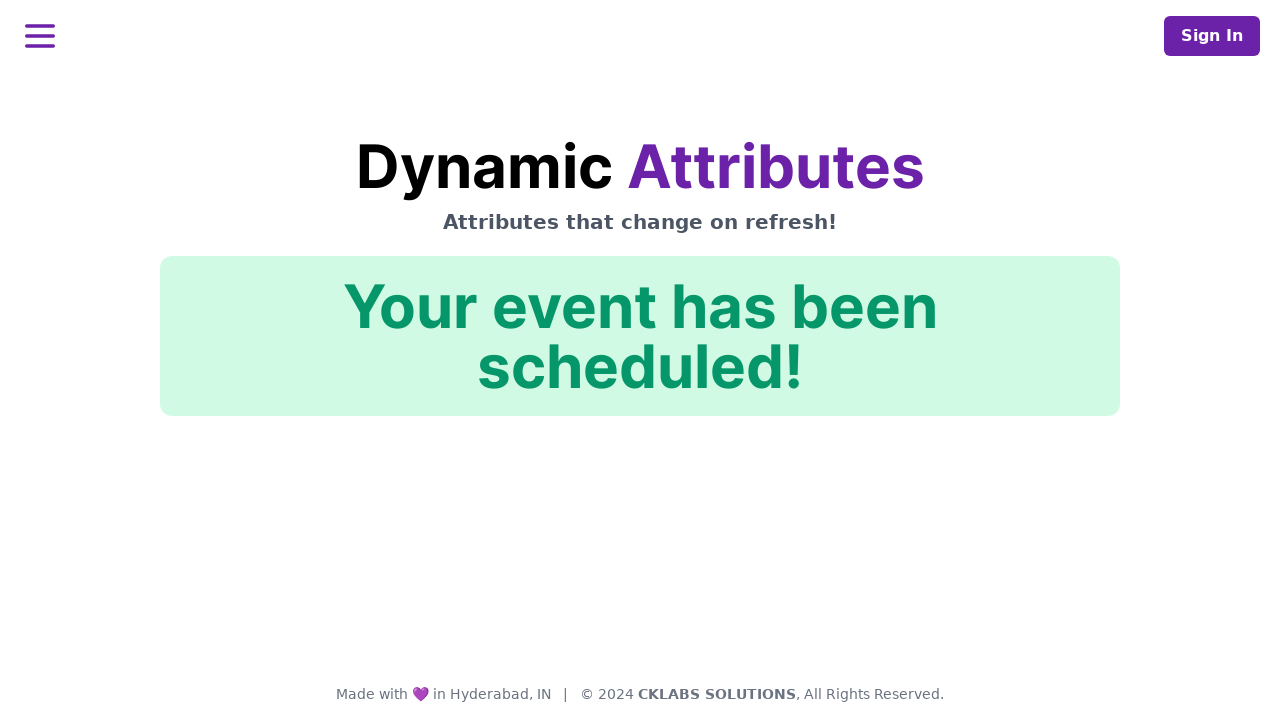